Tests JavaScript alert acceptance by clicking the first button and accepting the alert dialog

Starting URL: https://the-internet.herokuapp.com/javascript_alerts

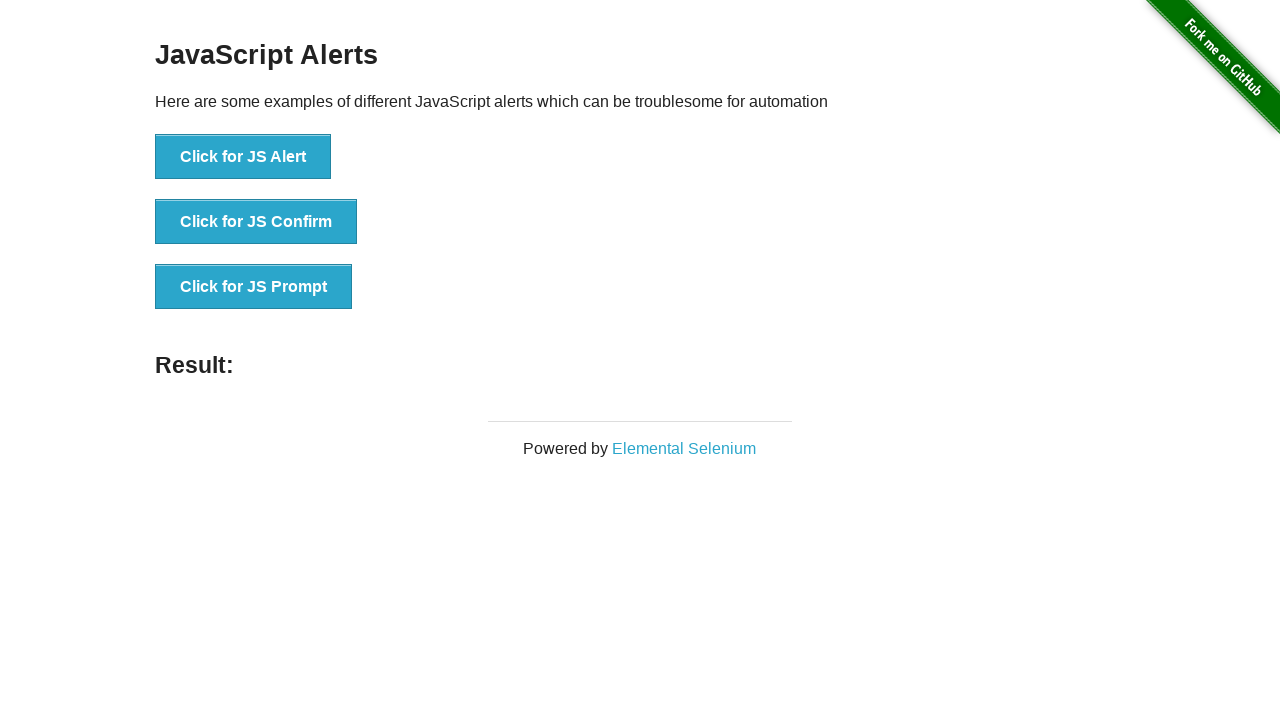

Clicked the 'Click for JS Alert' button to trigger JavaScript alert at (243, 157) on button:text('Click for JS Alert')
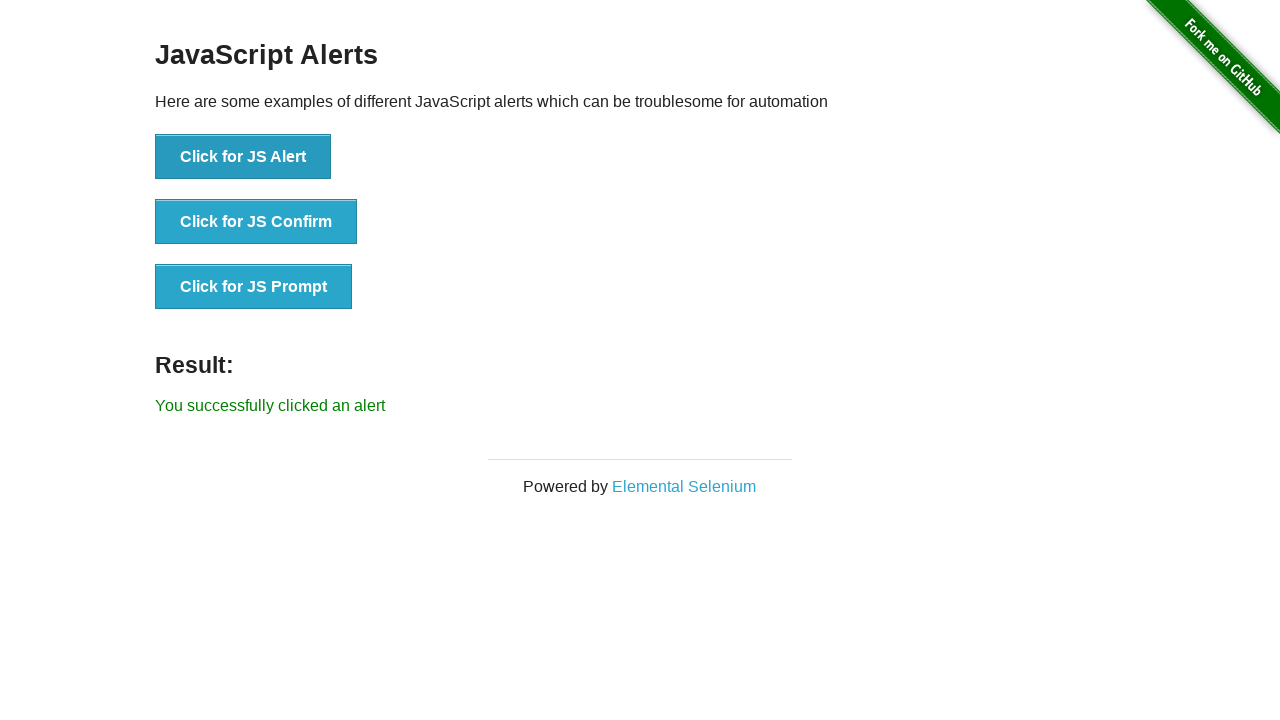

Set up dialog handler to accept the alert
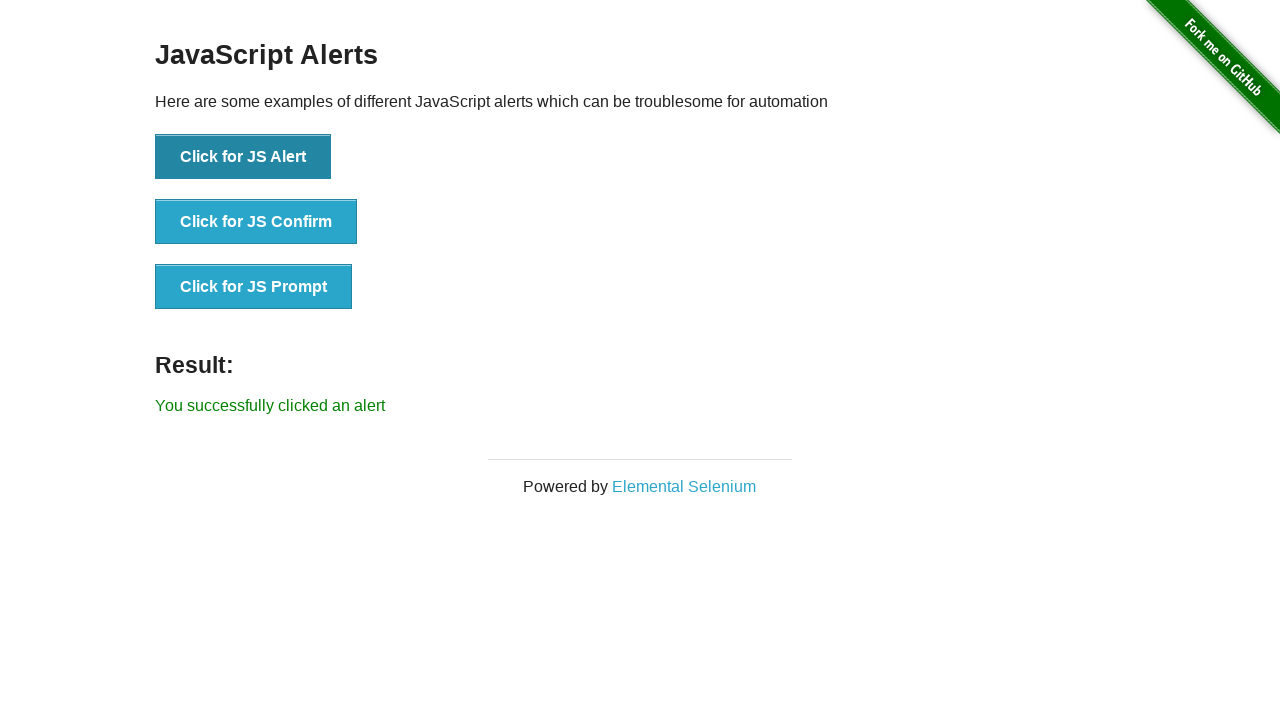

Retrieved result message text from the page
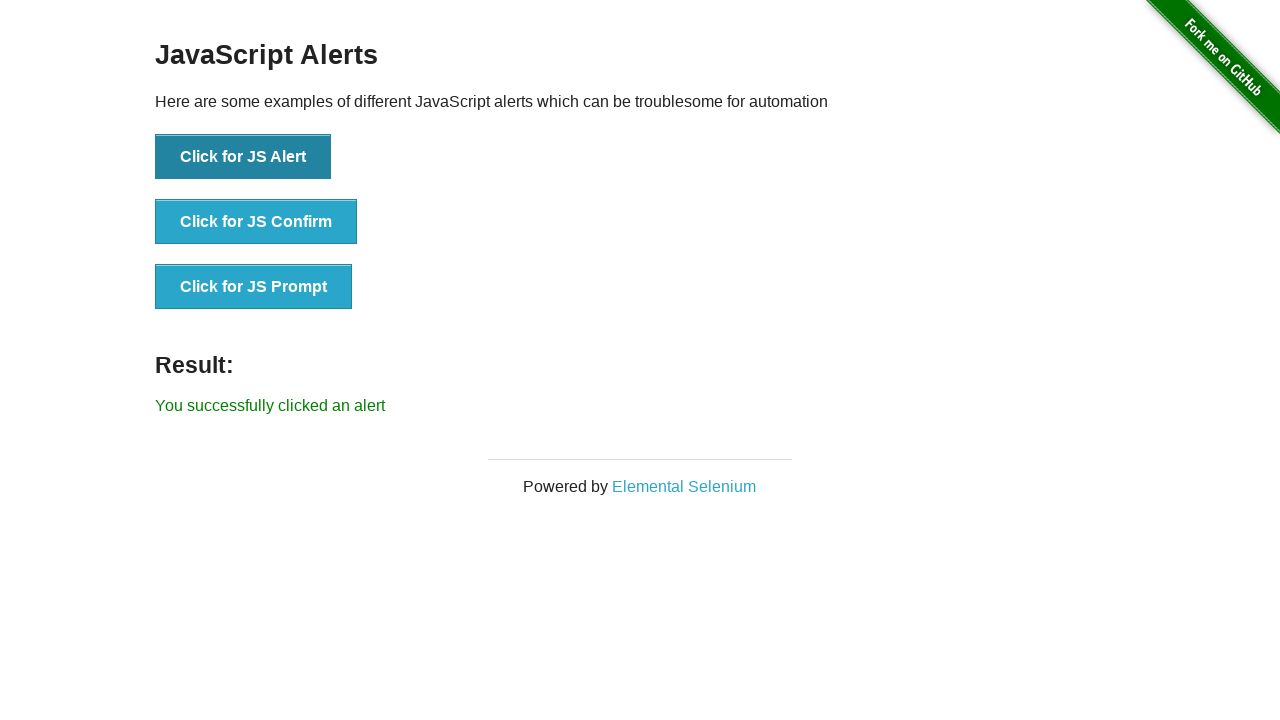

Verified that result message equals 'You successfully clicked an alert'
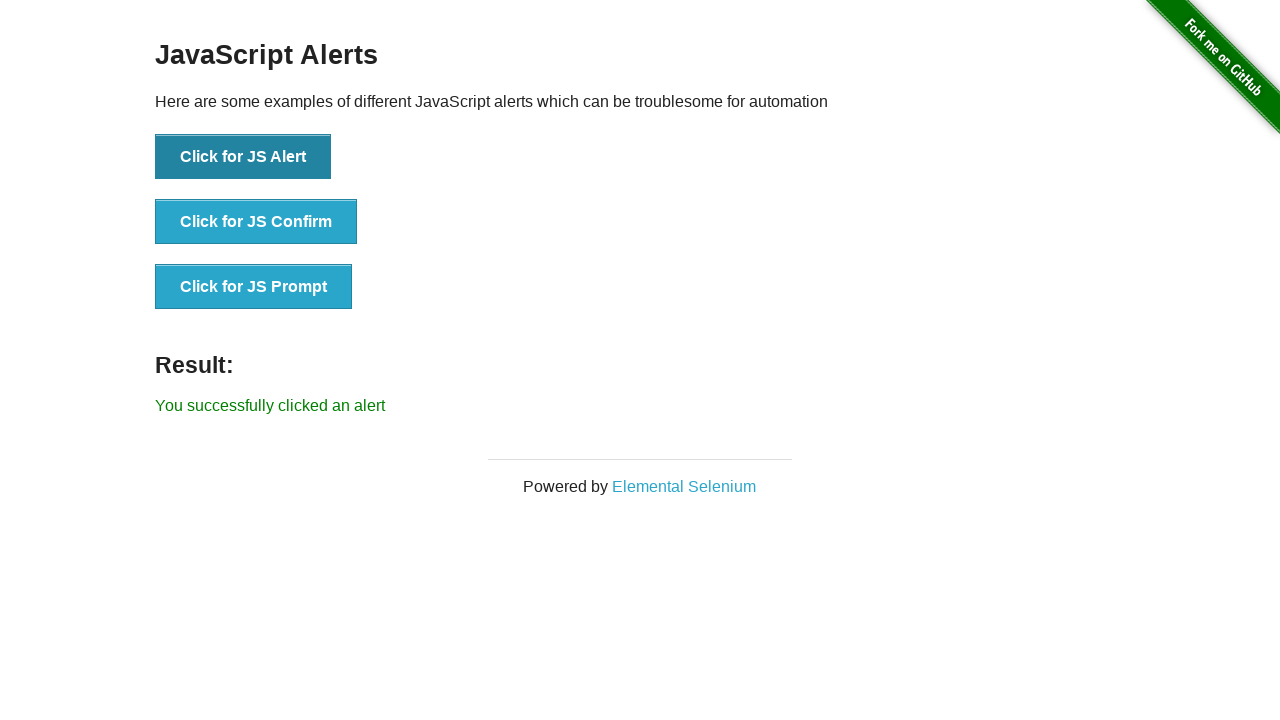

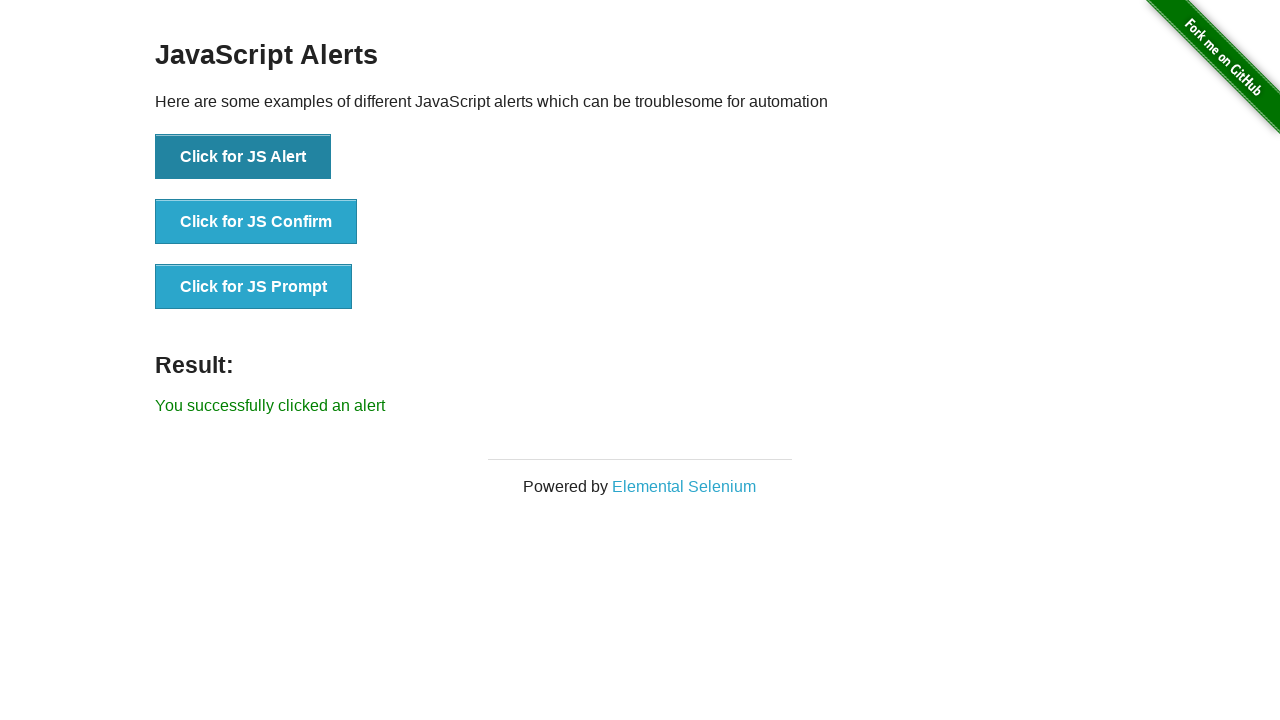